Tests selecting a checkbox labeled 'Pasta' and verifies it becomes checked

Starting URL: https://thefreerangetester.github.io/sandbox-automation-testing/

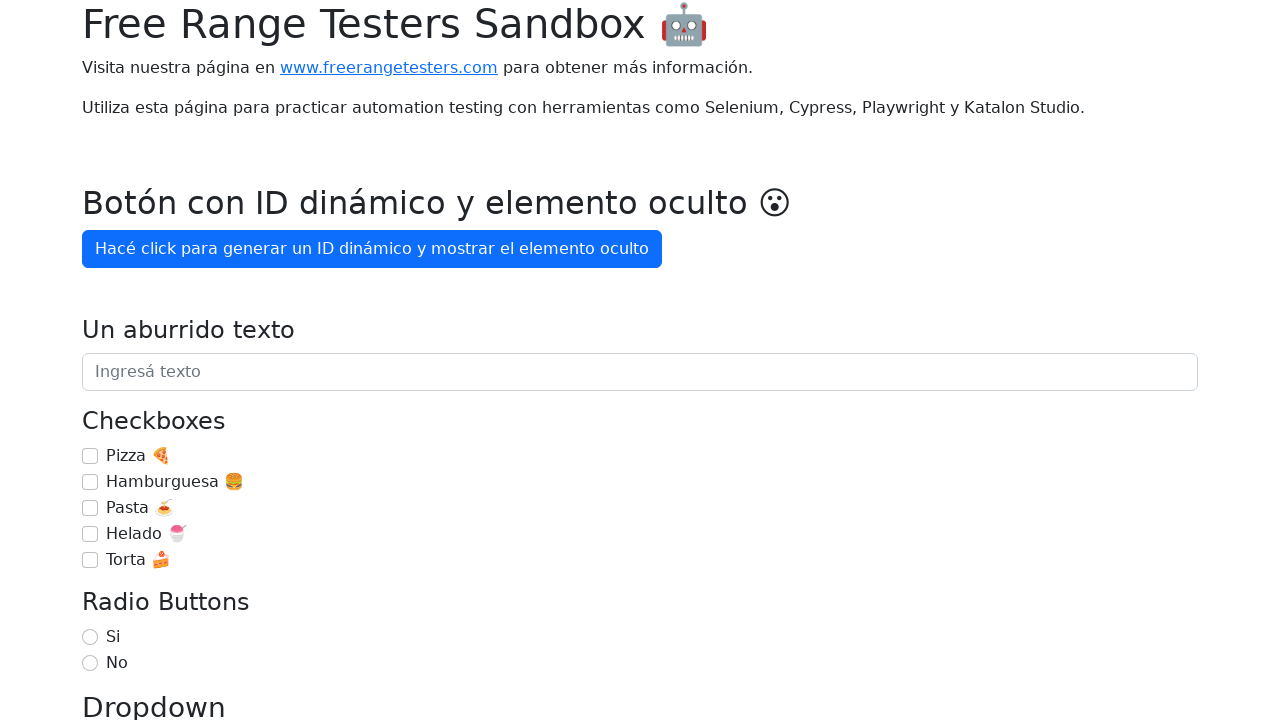

Navigated to sandbox automation testing page
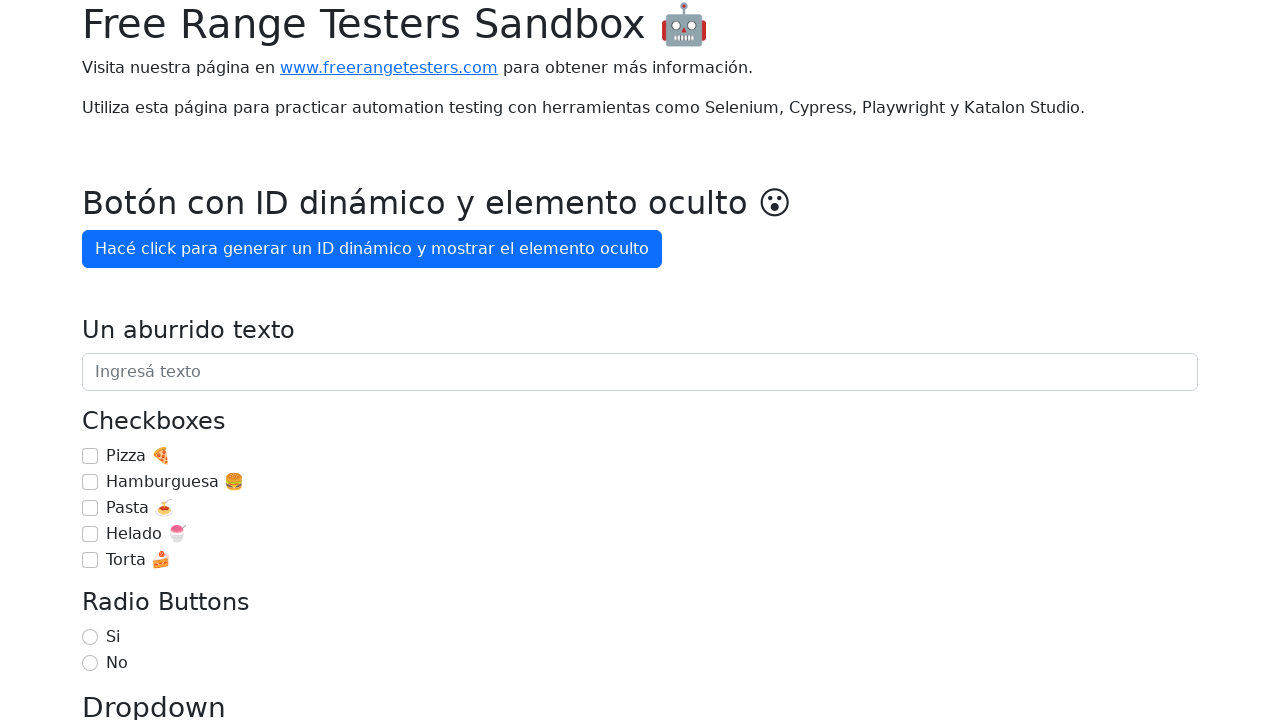

Located Pasta checkbox element
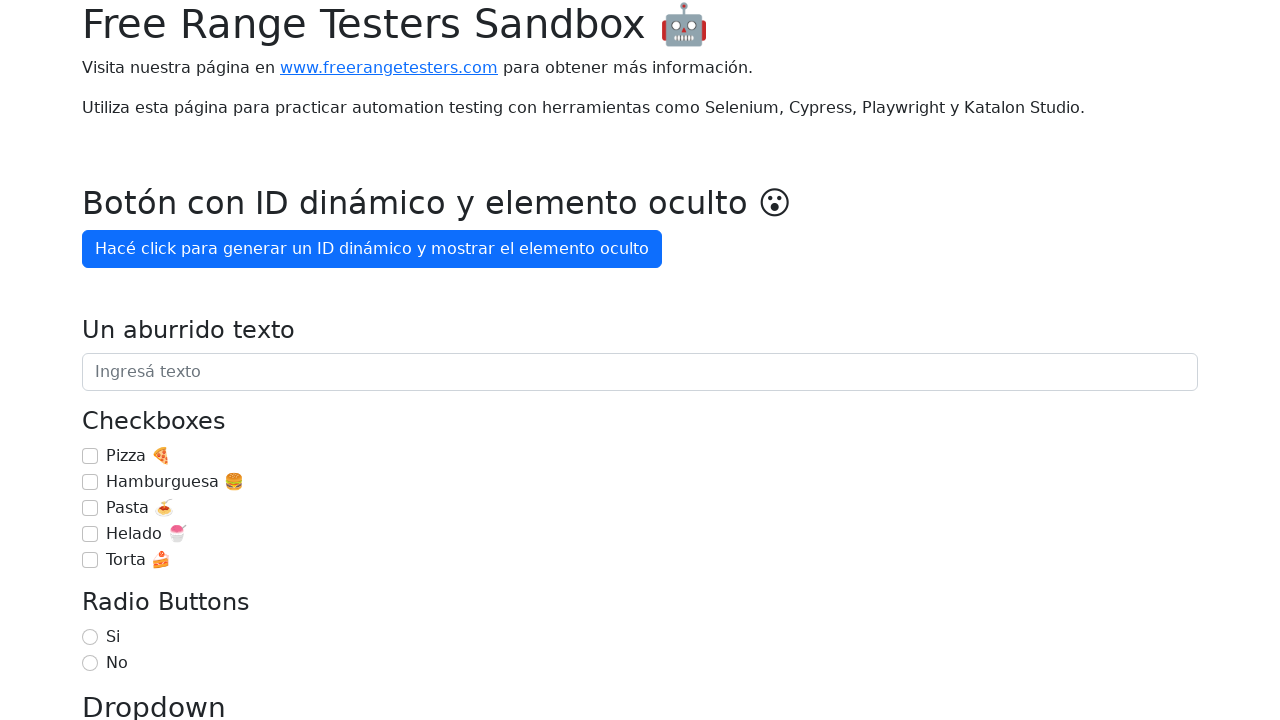

Checked the Pasta checkbox at (90, 508) on internal:role=checkbox[name="Pasta 🍝"i]
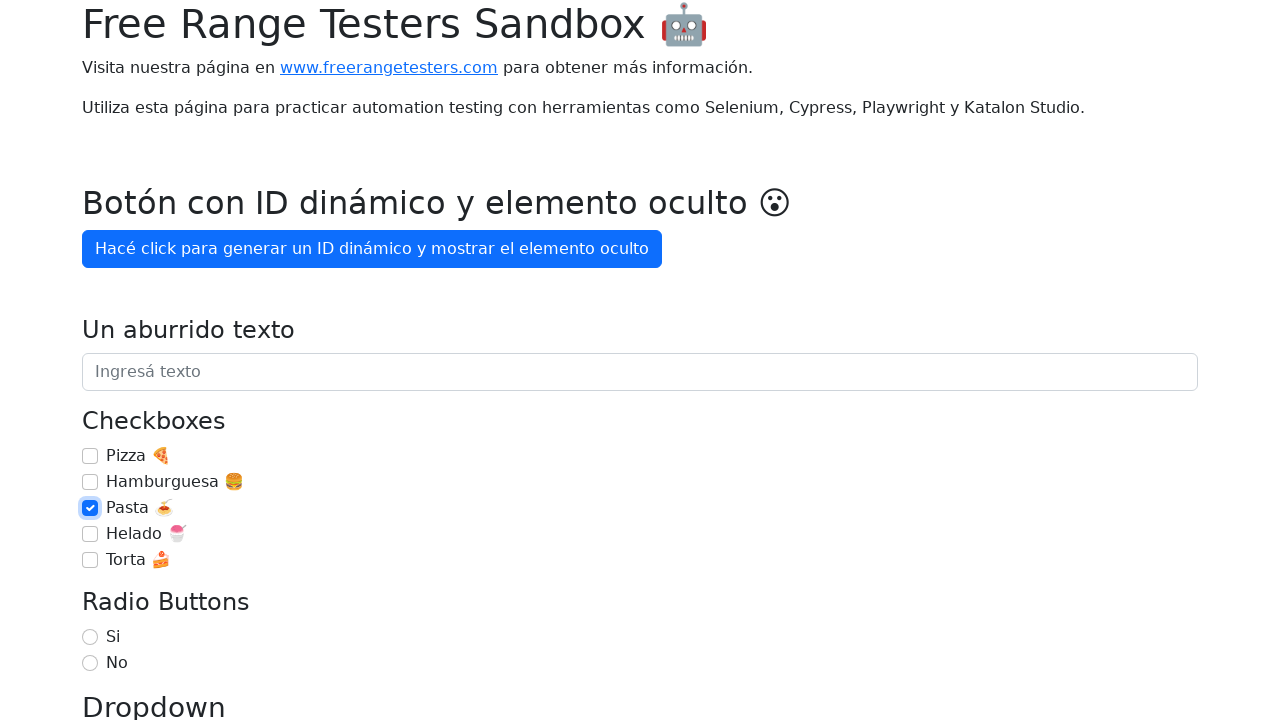

Verified that Pasta checkbox is checked
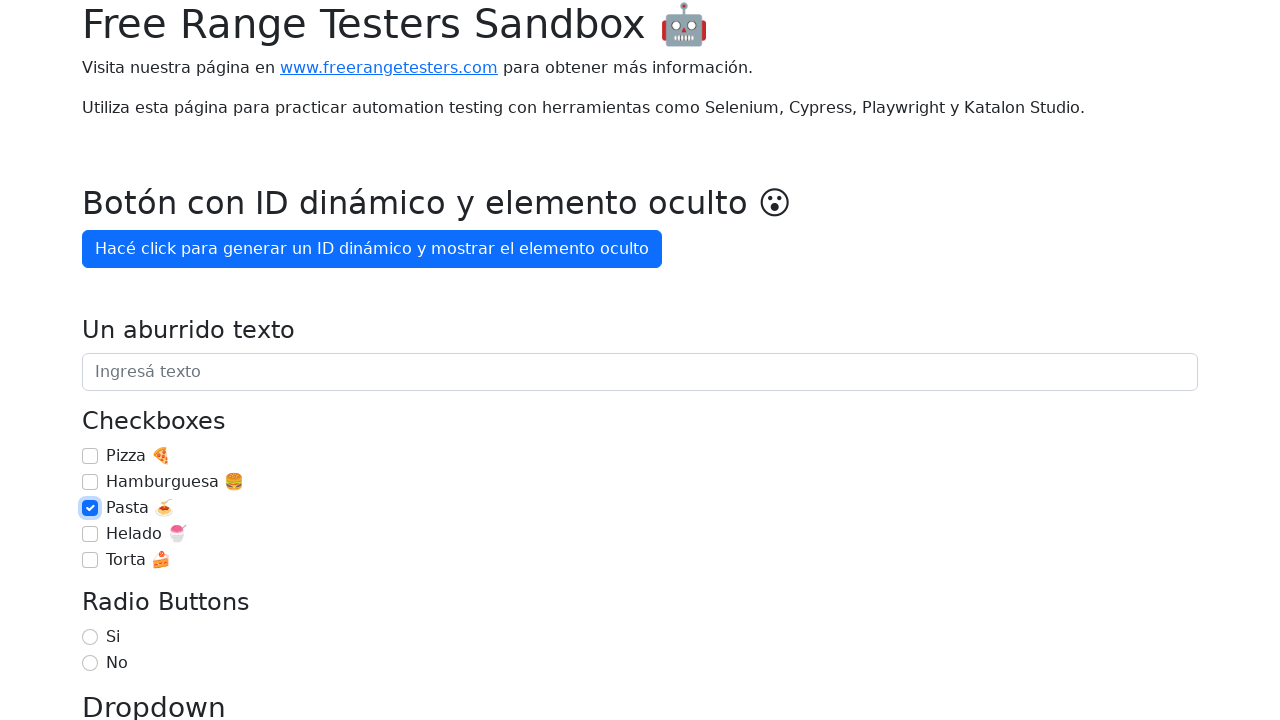

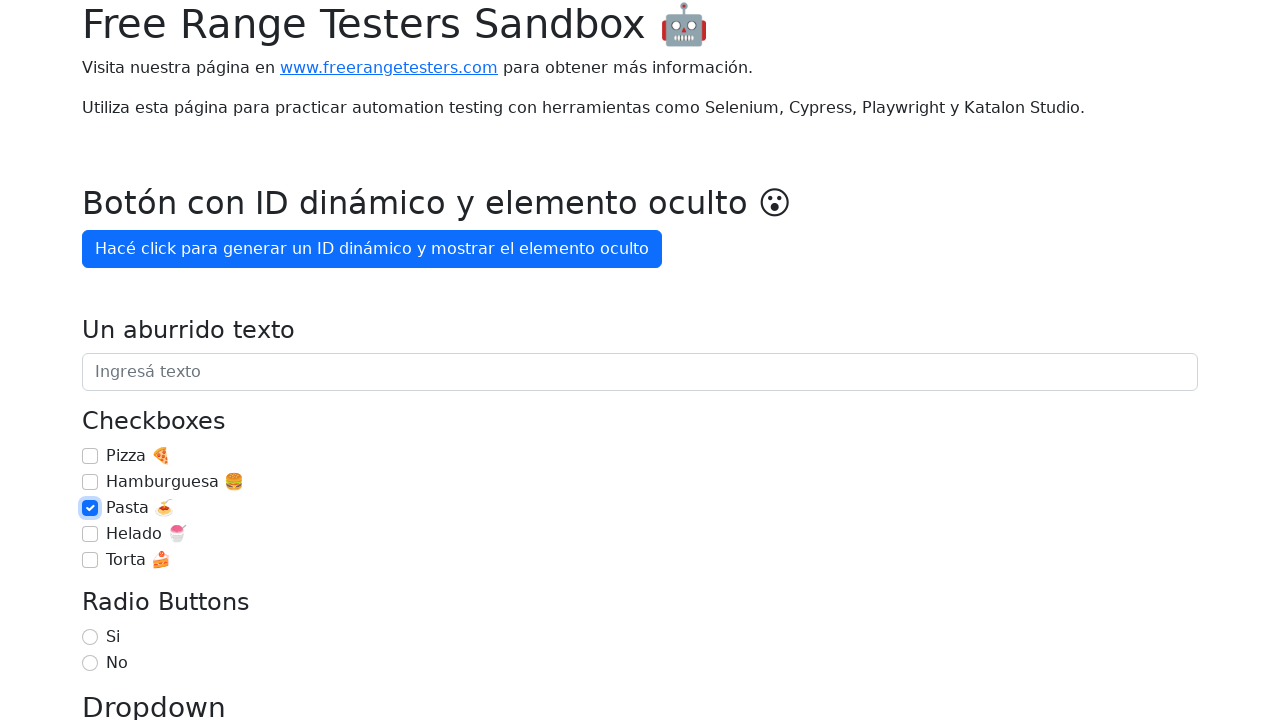